Tests client-side table autohide functionality by navigating to a result page and verifying that certain table elements exist while others are hidden

Starting URL: https://proteomics3.ucsd.edu/ProteoSAFe/result.jsp?task=120ab12f58594dd29c5a71de529a9686&view=view_result_list&test=true

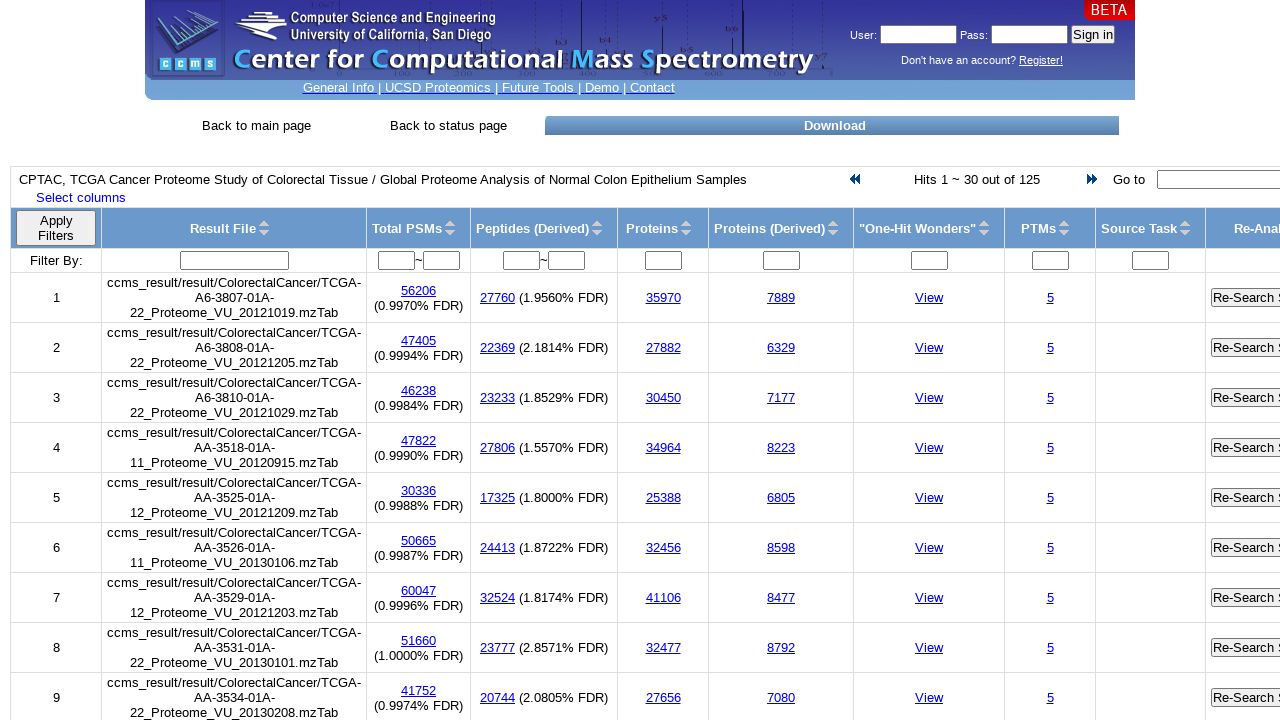

Waited 5 seconds for page to load
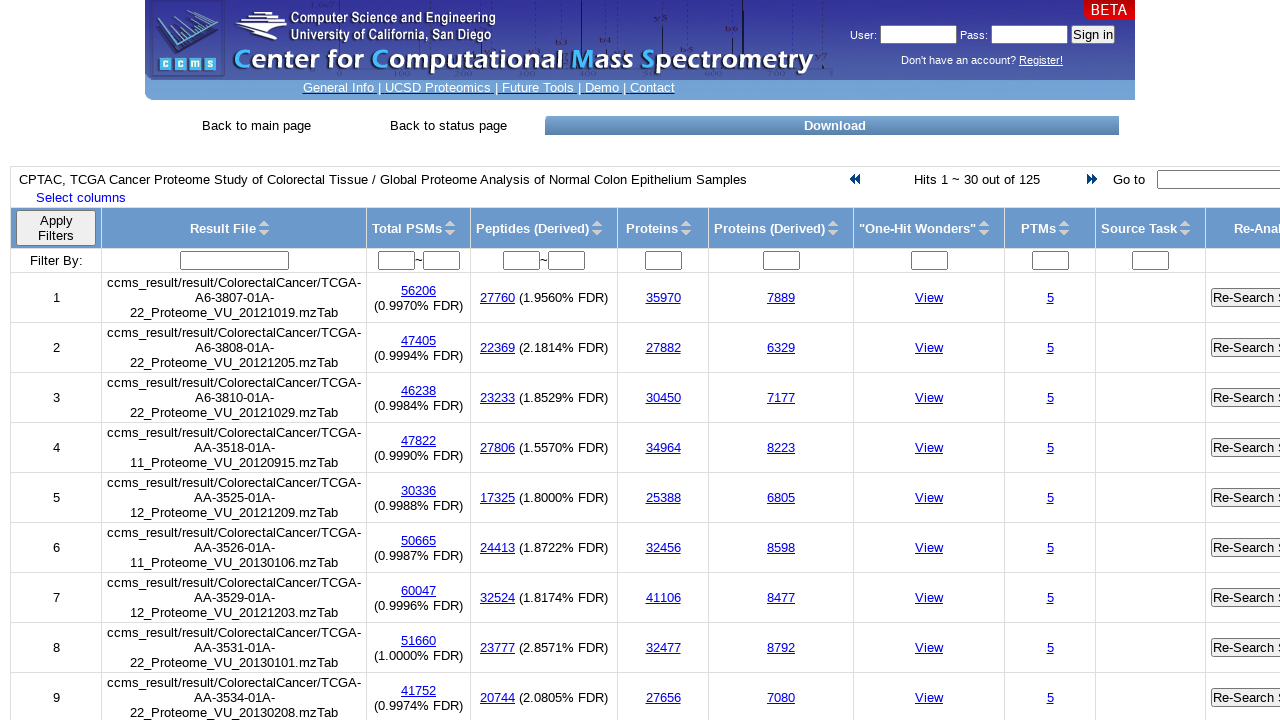

Found_PSMs table element exists
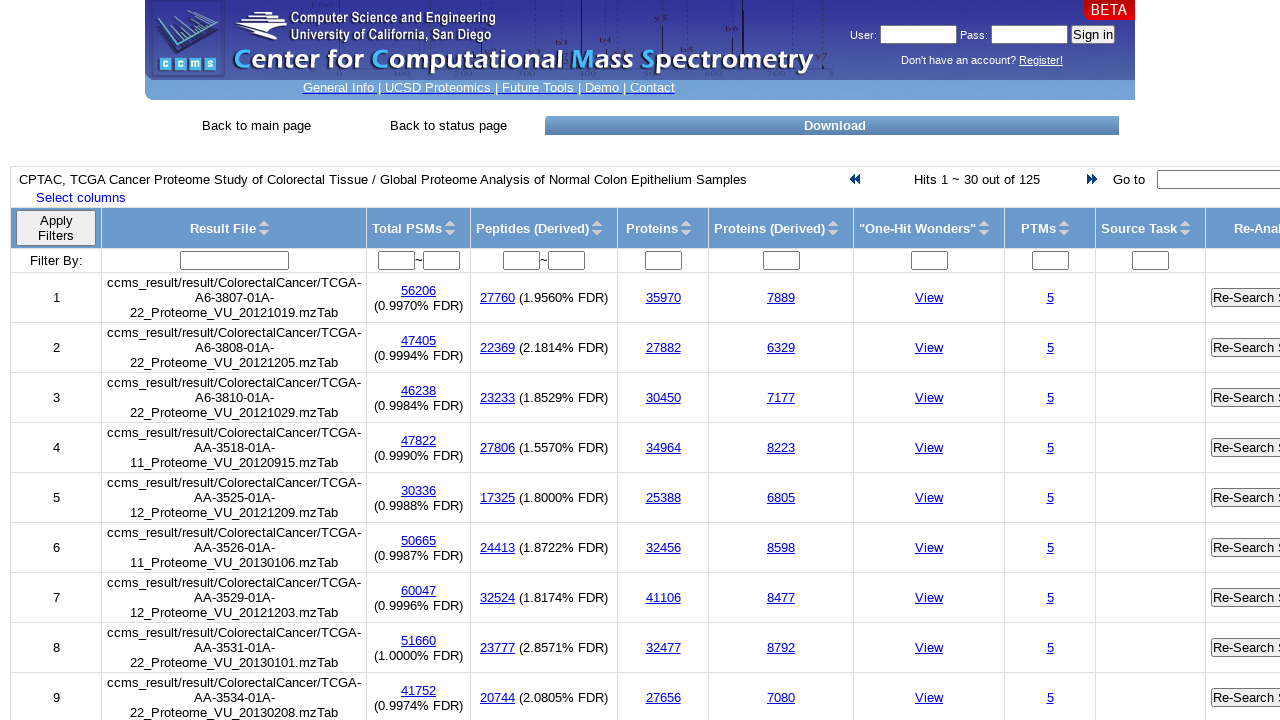

Verified that Invalid_PSM_rows table element is hidden (count == 0)
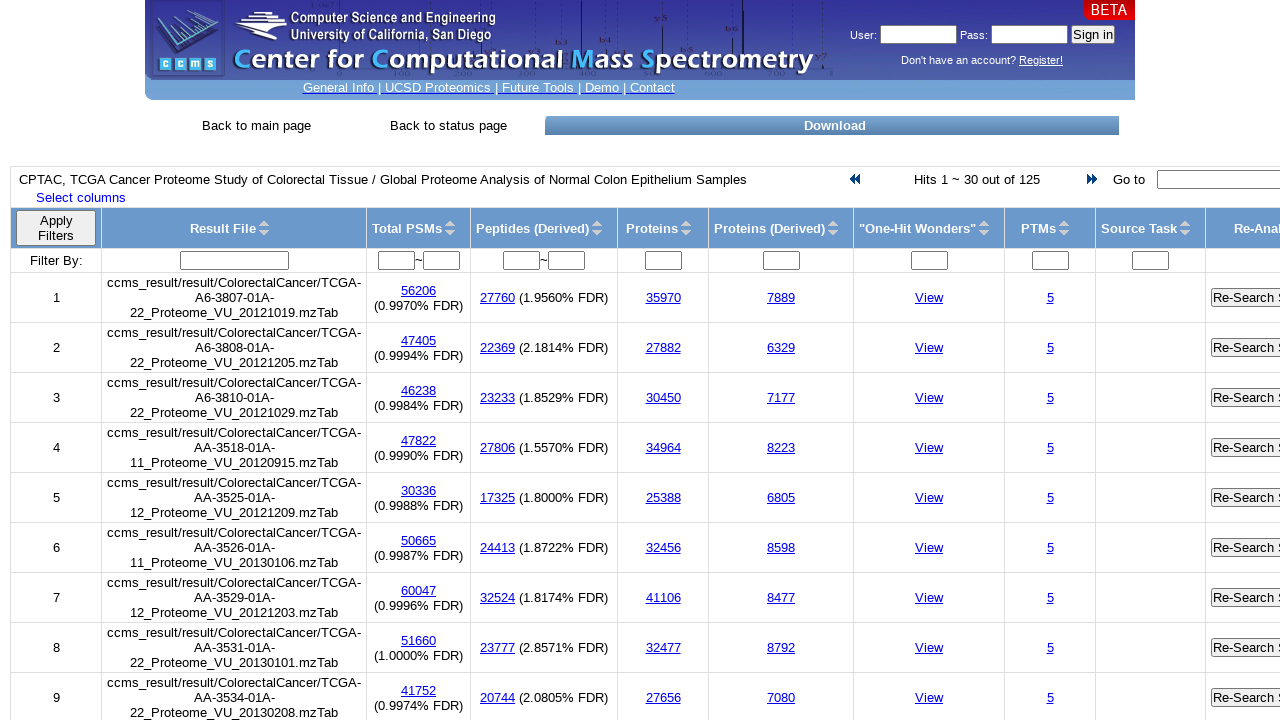

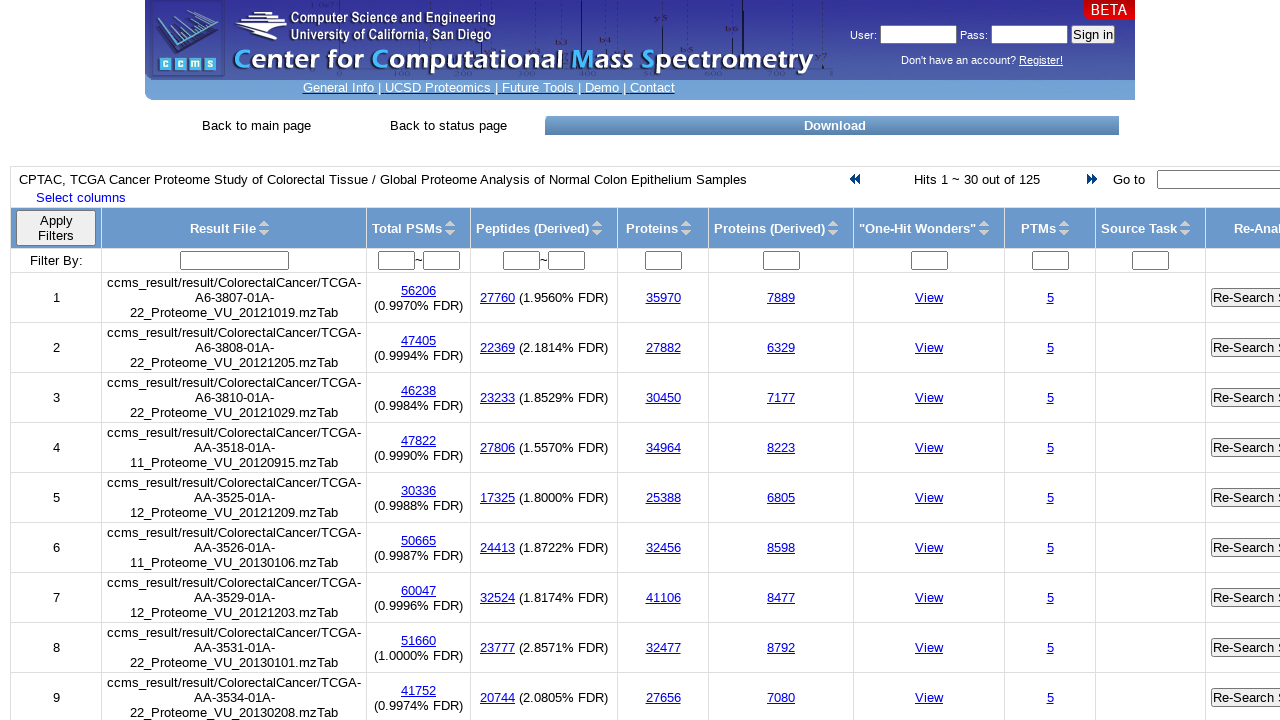